Basic browser navigation test that loads a webpage and verifies the page title and URL are accessible

Starting URL: https://rahulshettyacademy.com

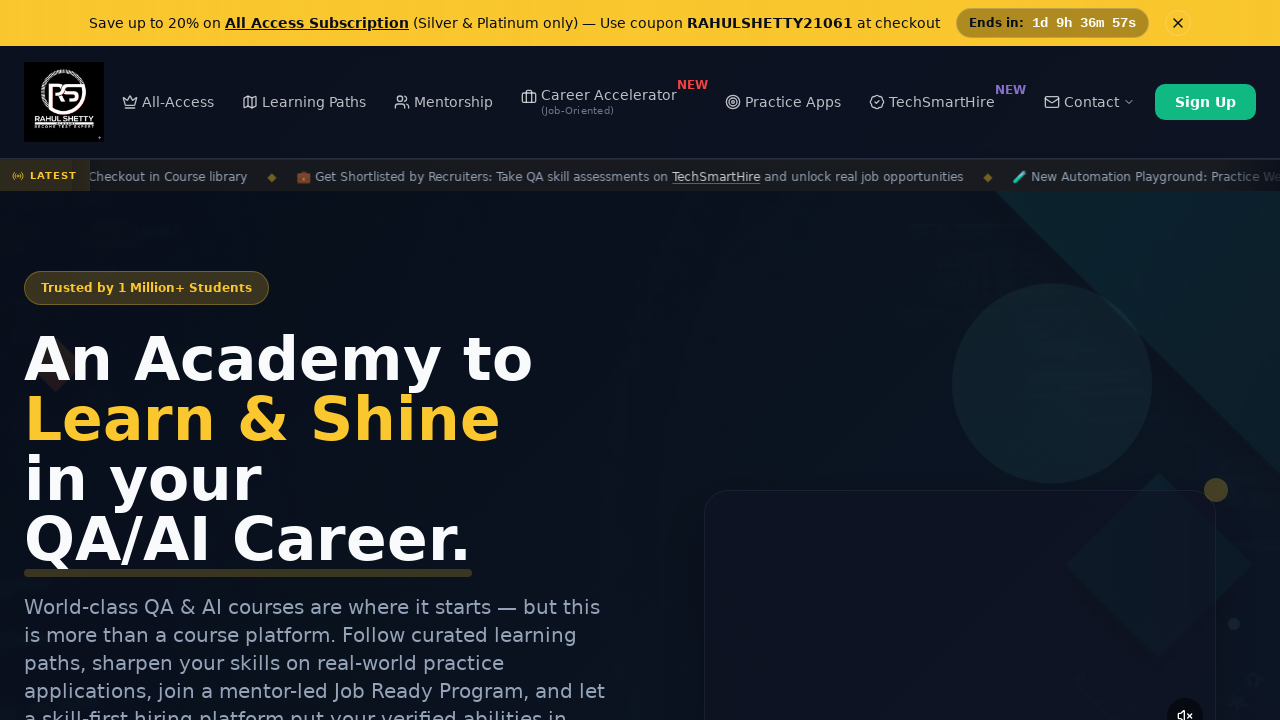

Page loaded with domcontentloaded state
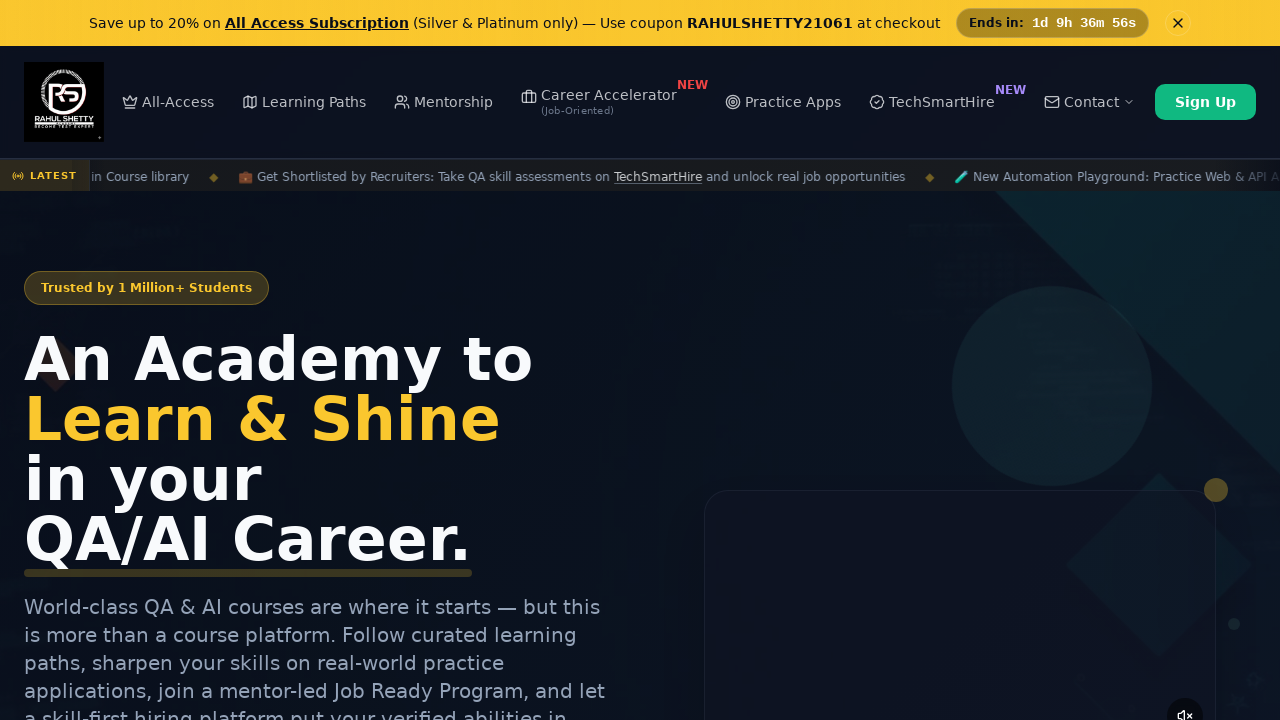

Retrieved page title: Rahul Shetty Academy | QA Automation, Playwright, AI Testing & Online Training
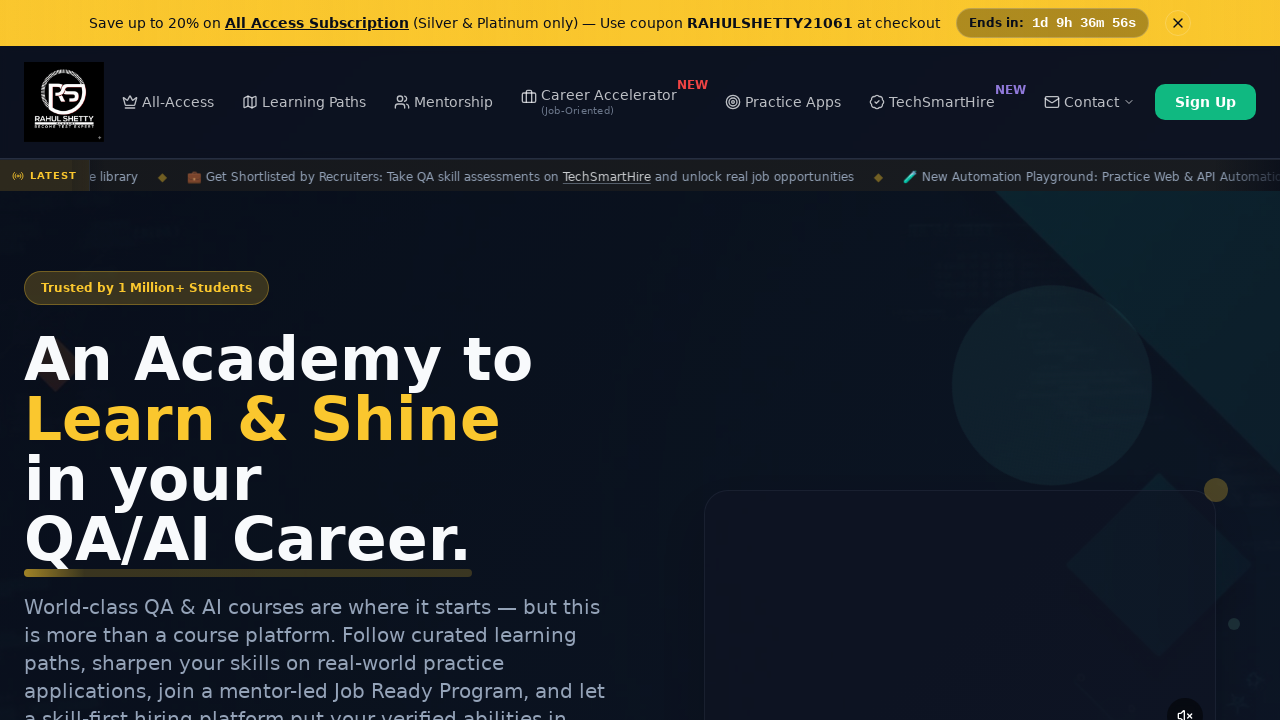

Retrieved current URL: https://rahulshettyacademy.com/
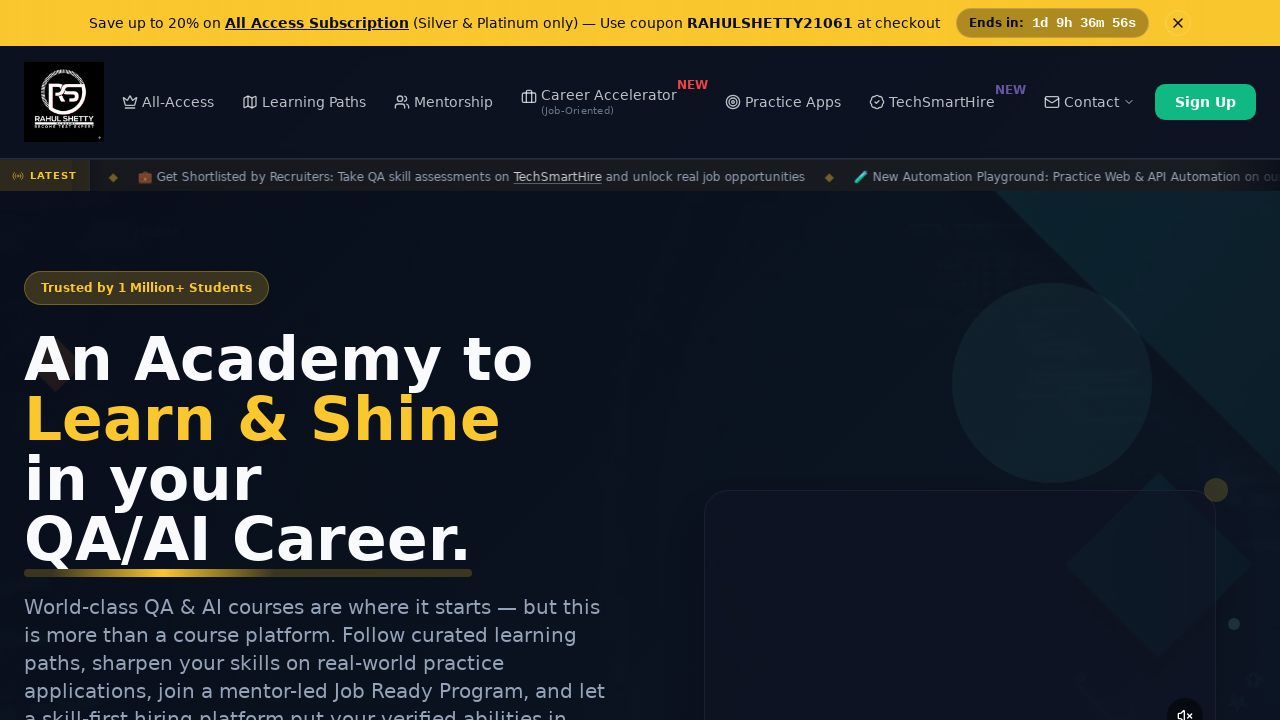

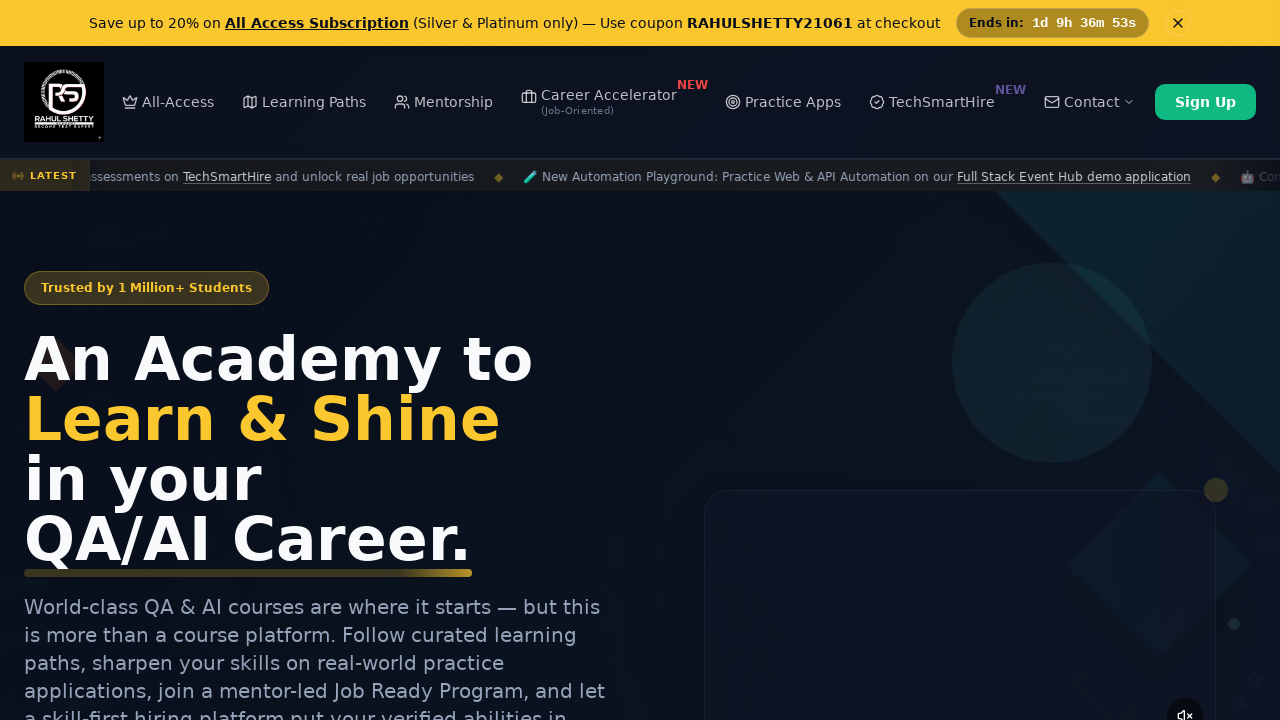